Tests the add/remove elements functionality by clicking the "Add Element" button twice to create two delete buttons, then clicking one "Delete" button to remove an element, and verifying the remaining delete button count.

Starting URL: http://the-internet.herokuapp.com/add_remove_elements/

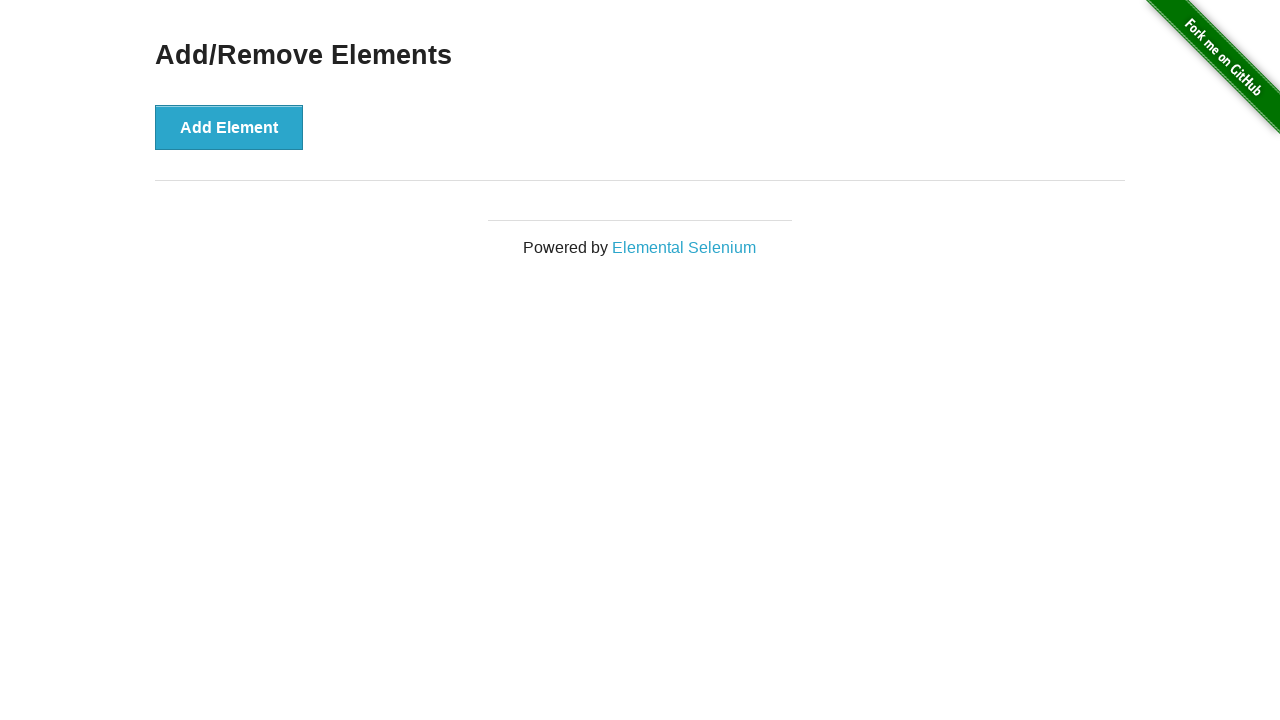

Clicked 'Add Element' button first time to create first delete button at (229, 127) on xpath=//button[text()='Add Element']
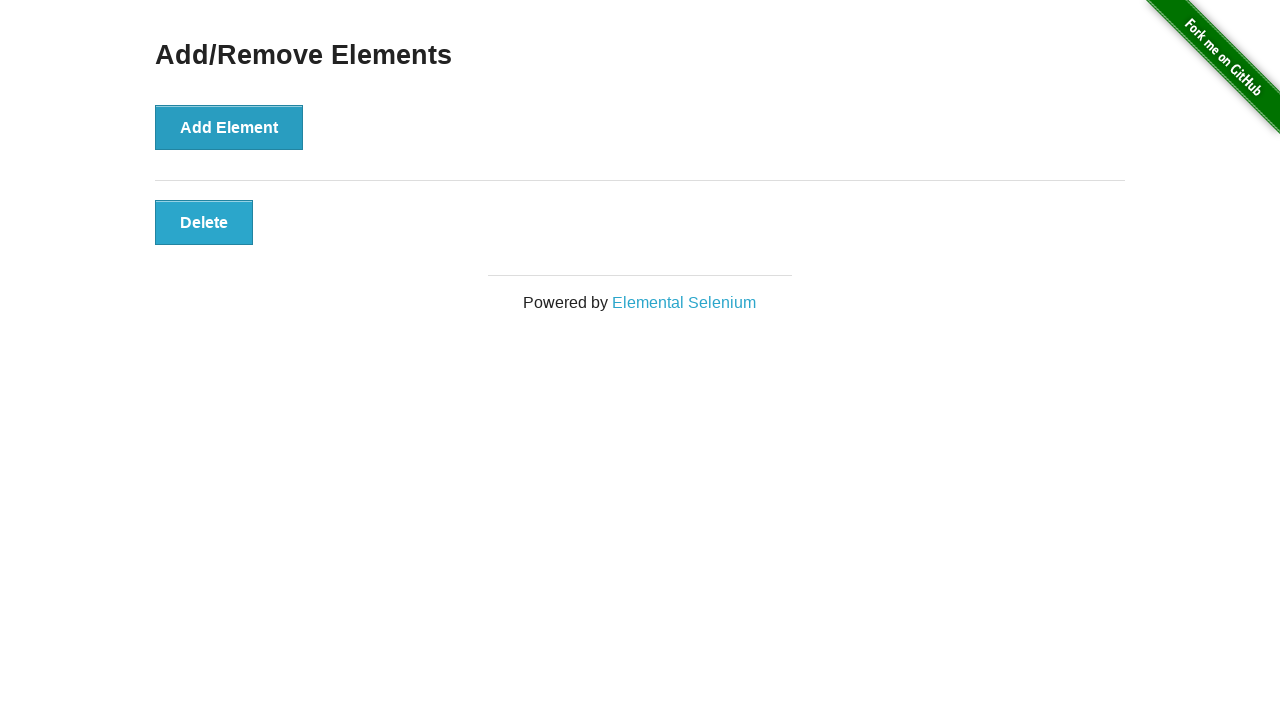

Clicked 'Add Element' button second time to create second delete button at (229, 127) on xpath=//button[text()='Add Element']
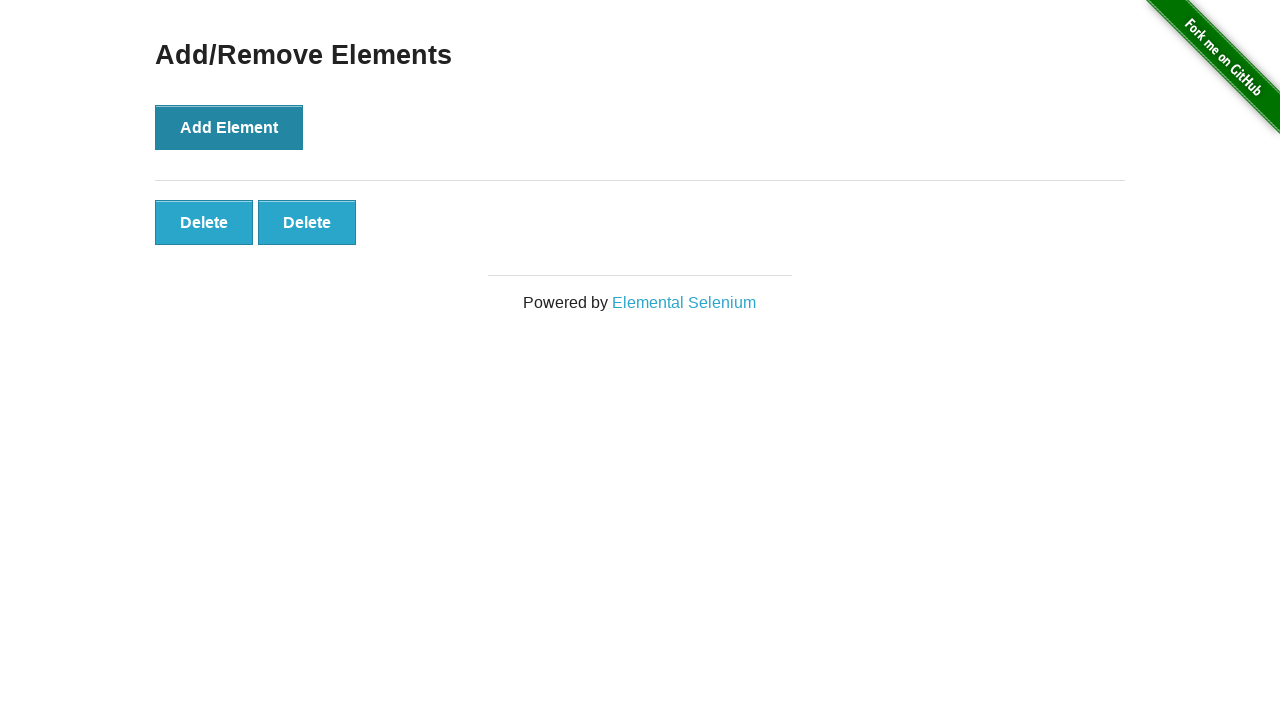

Clicked one 'Delete' button to remove an element at (204, 222) on xpath=//button[text()='Delete']
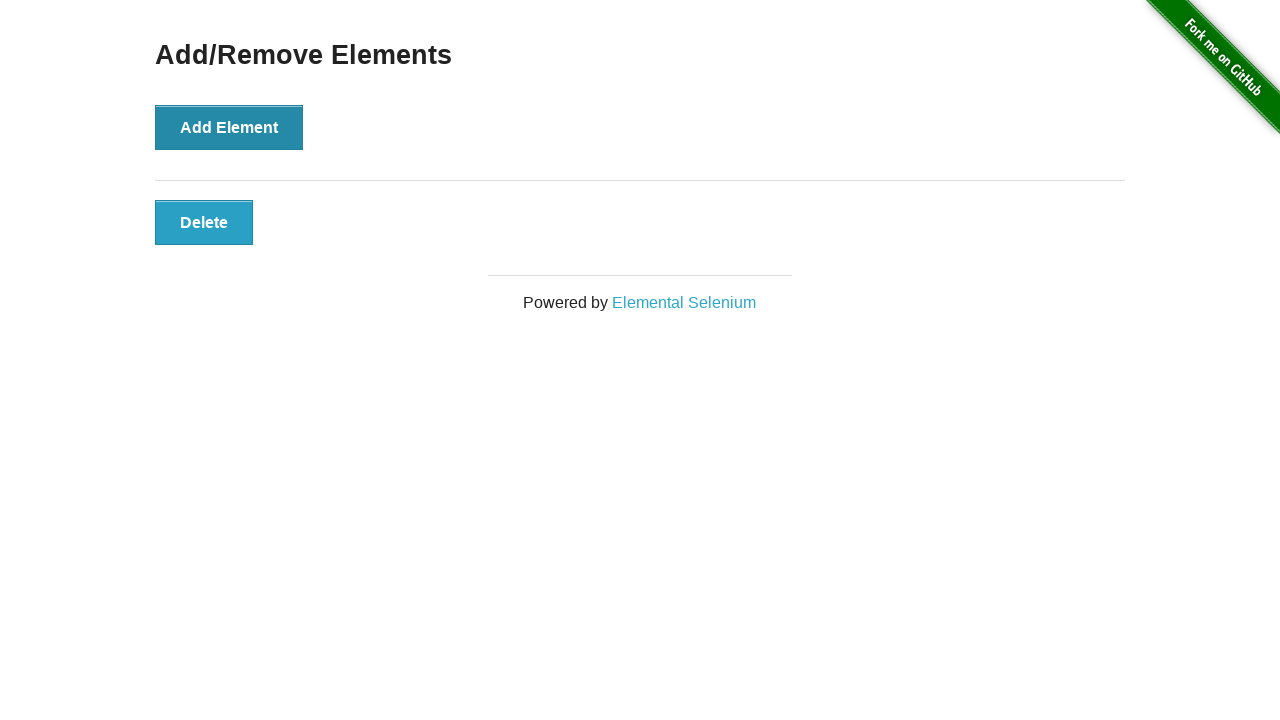

Verified remaining delete button is present after deletion
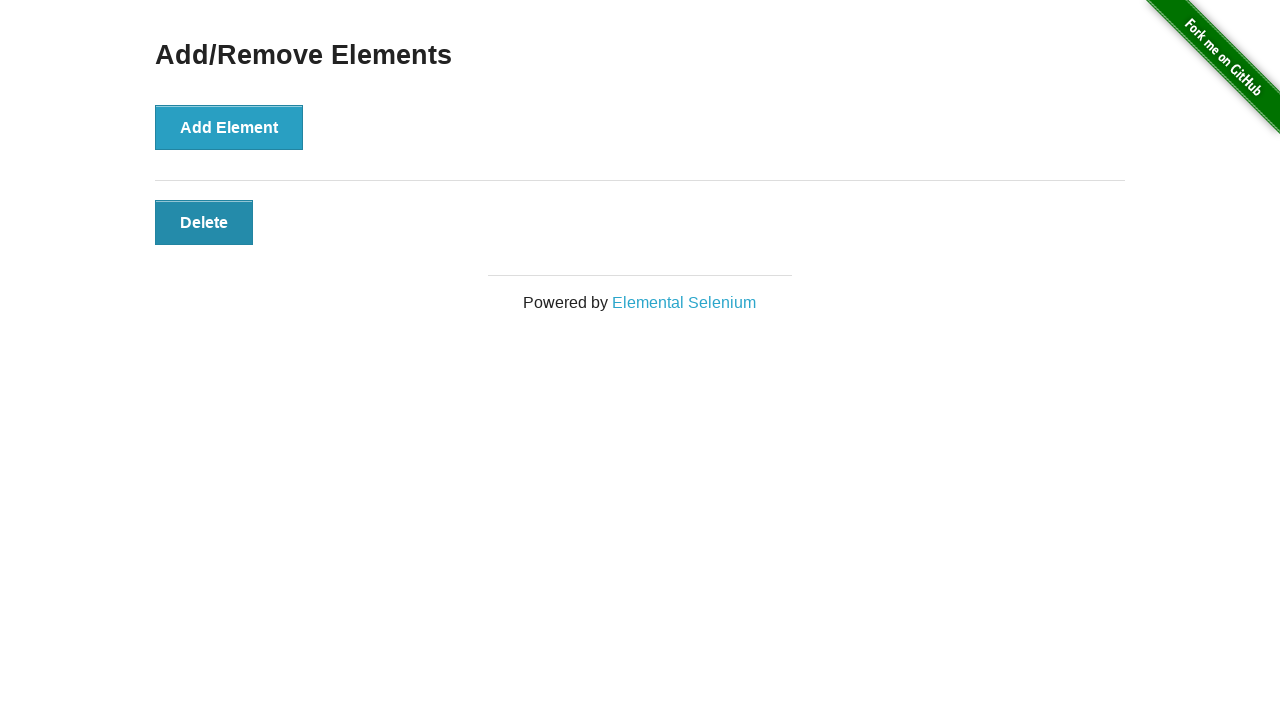

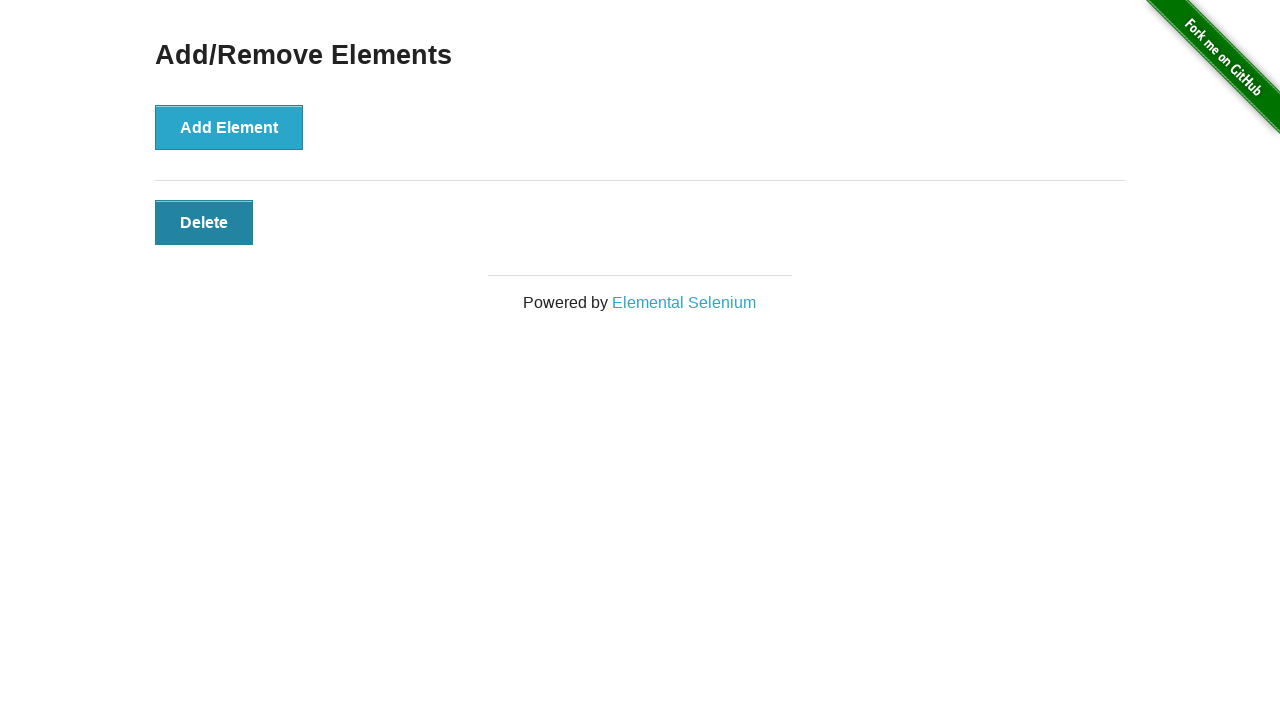